Tests navigation by clicking on the A/B Testing link using partial link text matching

Starting URL: https://practice.cydeo.com

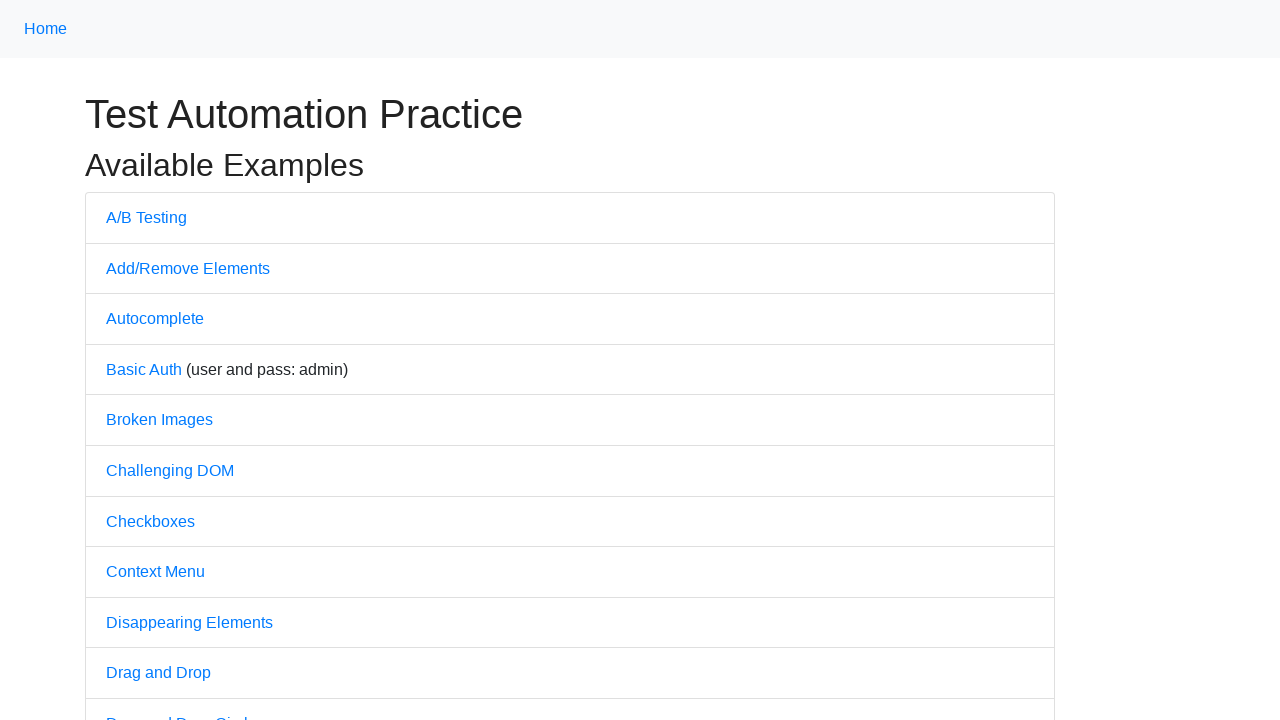

Navigated to https://practice.cydeo.com
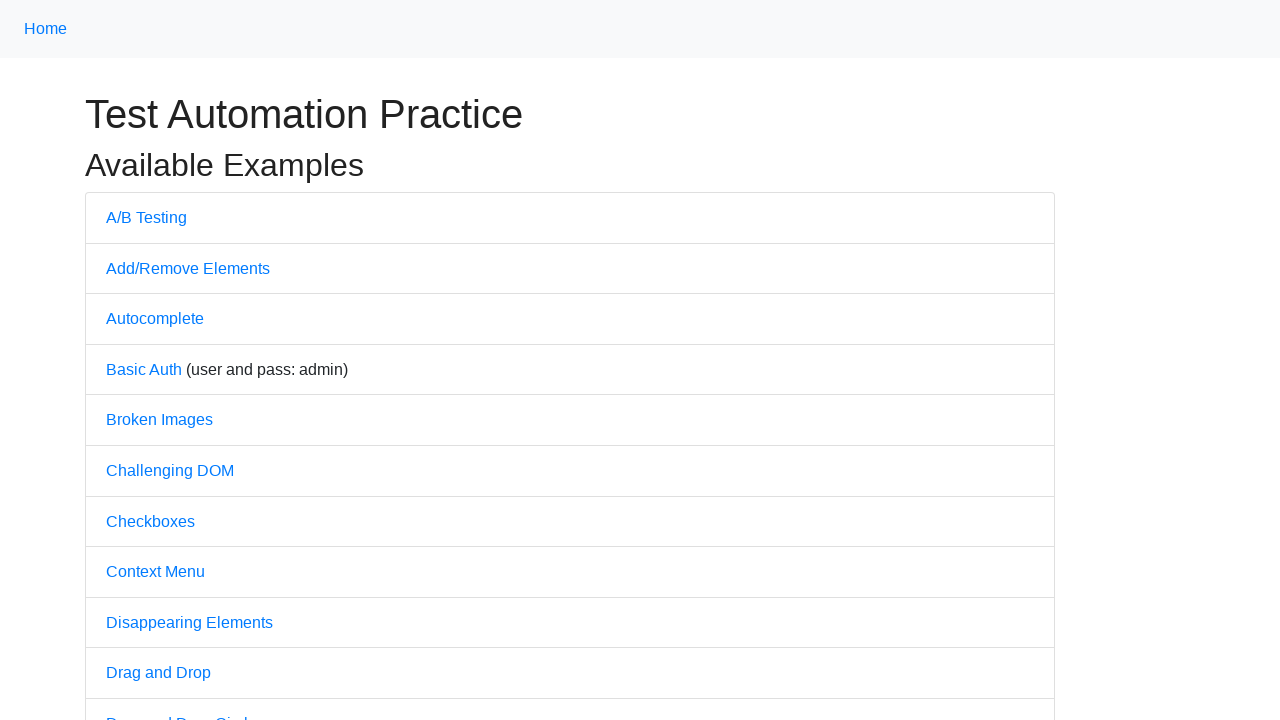

Clicked on the A/B Testing link using partial link text matching at (146, 217) on a:has-text('A/B')
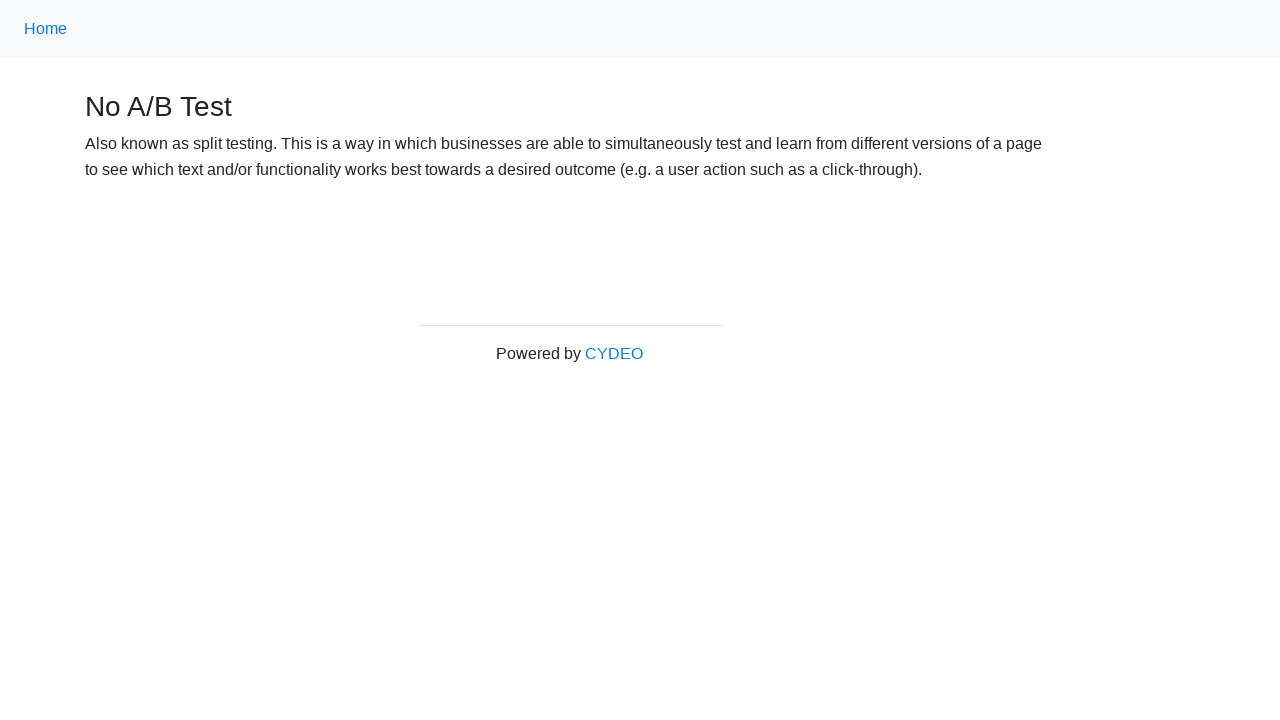

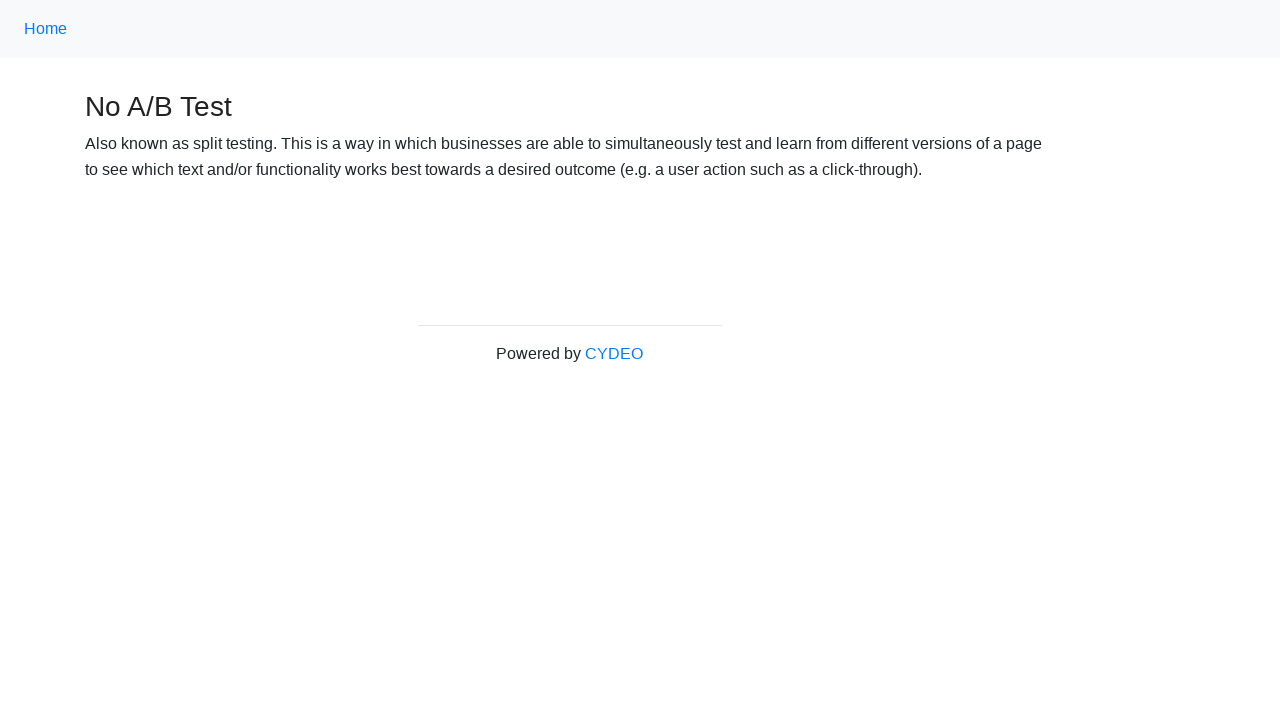